Tests dynamic dropdown functionality on a flight booking practice site by clicking the departure dropdown arrow, selecting Bangalore (BLR) as the departure city, and Chennai (MAA) as the destination city.

Starting URL: https://rahulshettyacademy.com/dropdownsPractise/

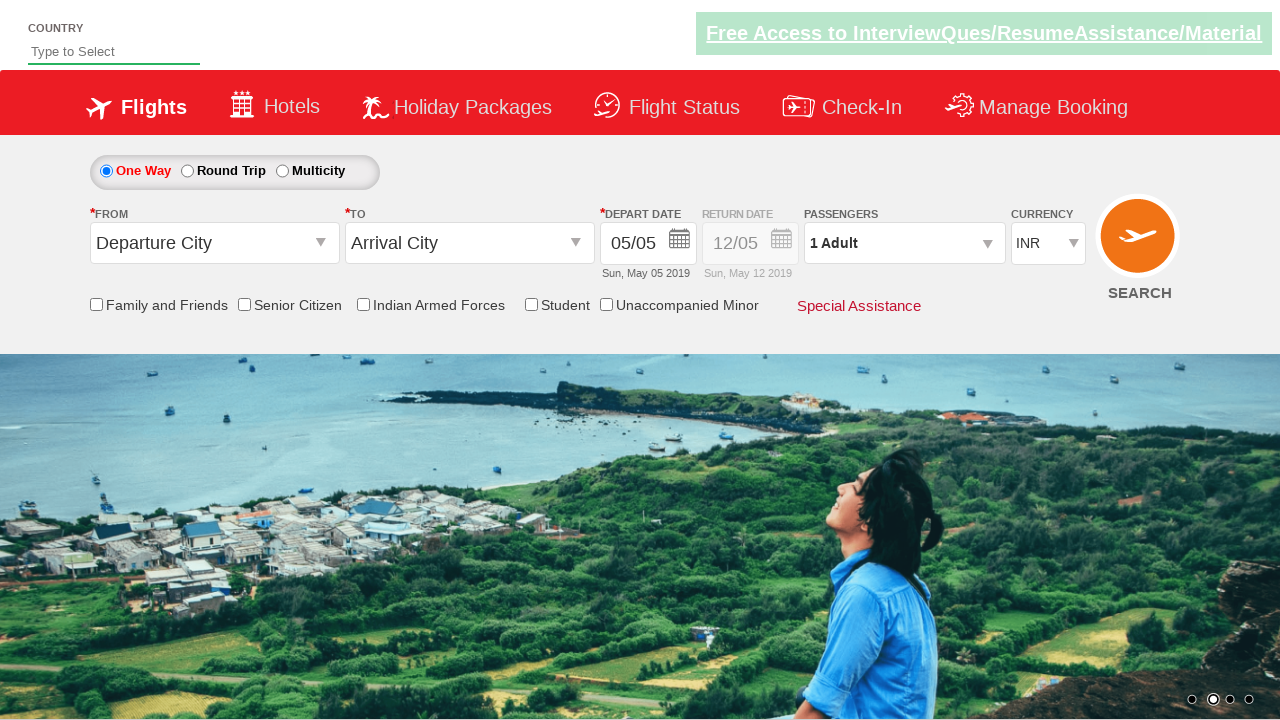

Clicked departure dropdown arrow to open dropdown menu at (323, 244) on (//span[@class='red-arrow-btn'])[1]
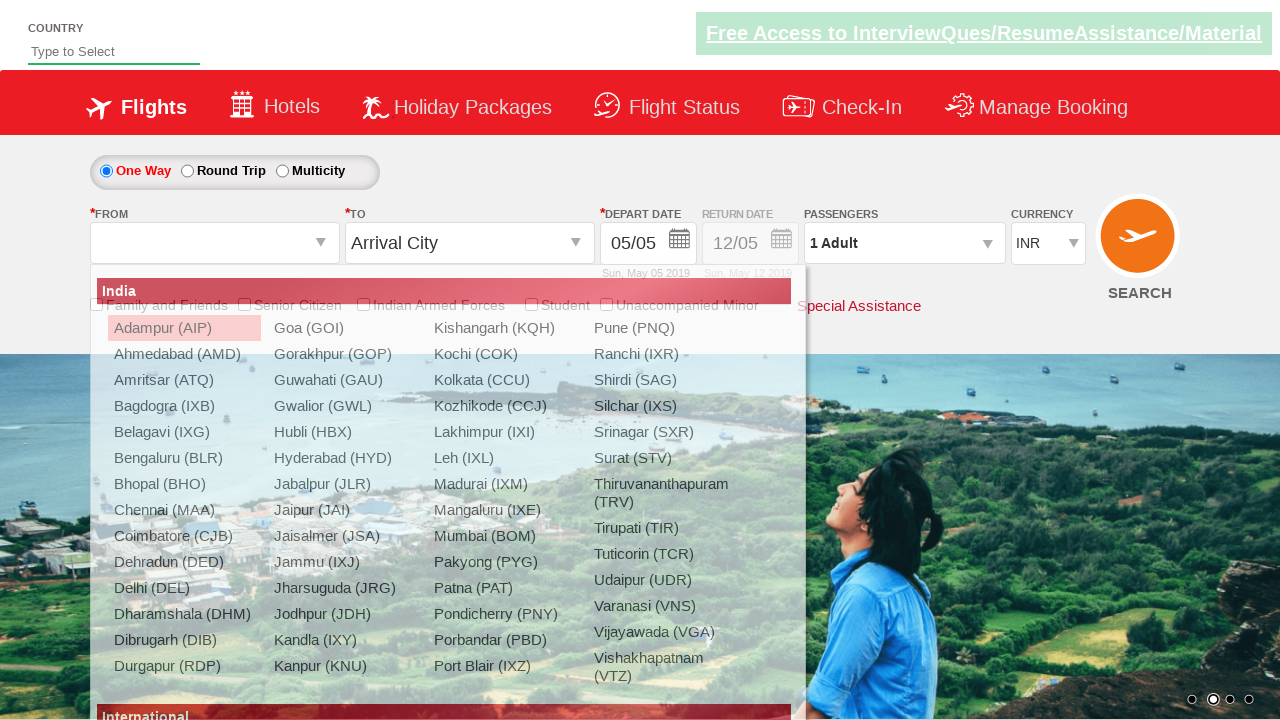

Waited for departure dropdown to appear
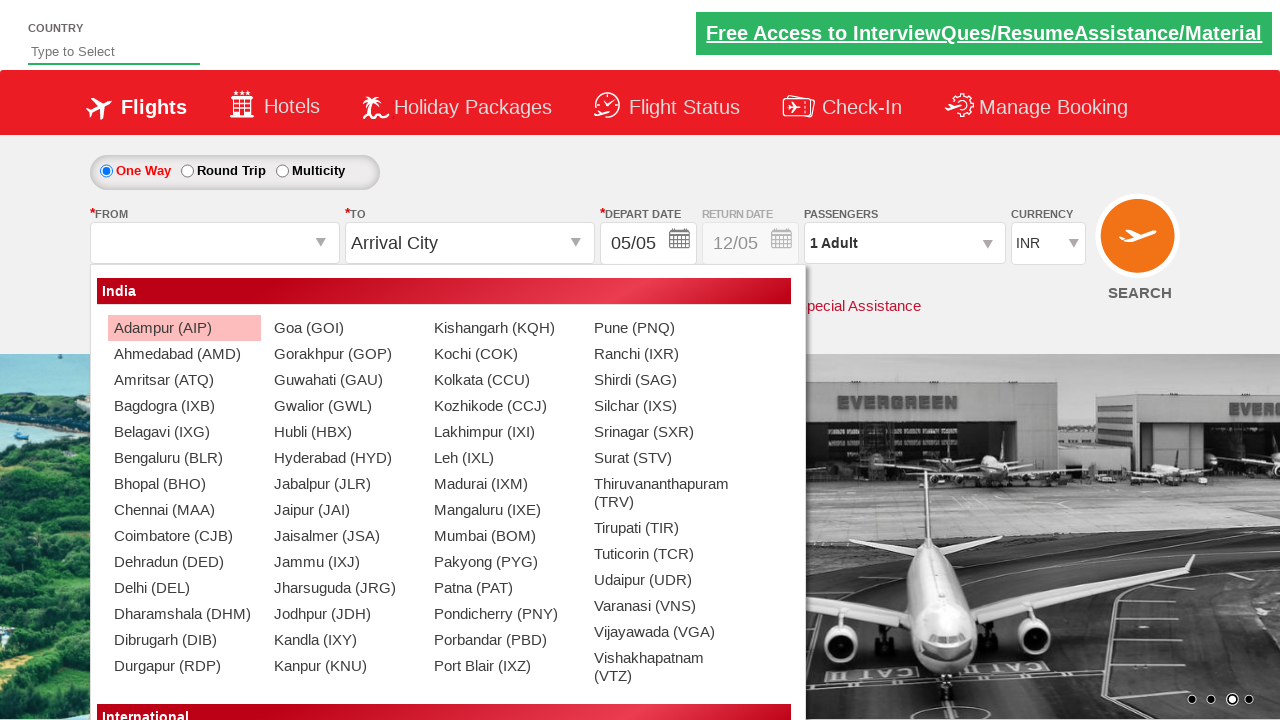

Selected Bangalore (BLR) as departure city at (184, 458) on xpath=//div[@id='glsctl00_mainContent_ddl_originStation1_CTNR']//a[@value='BLR']
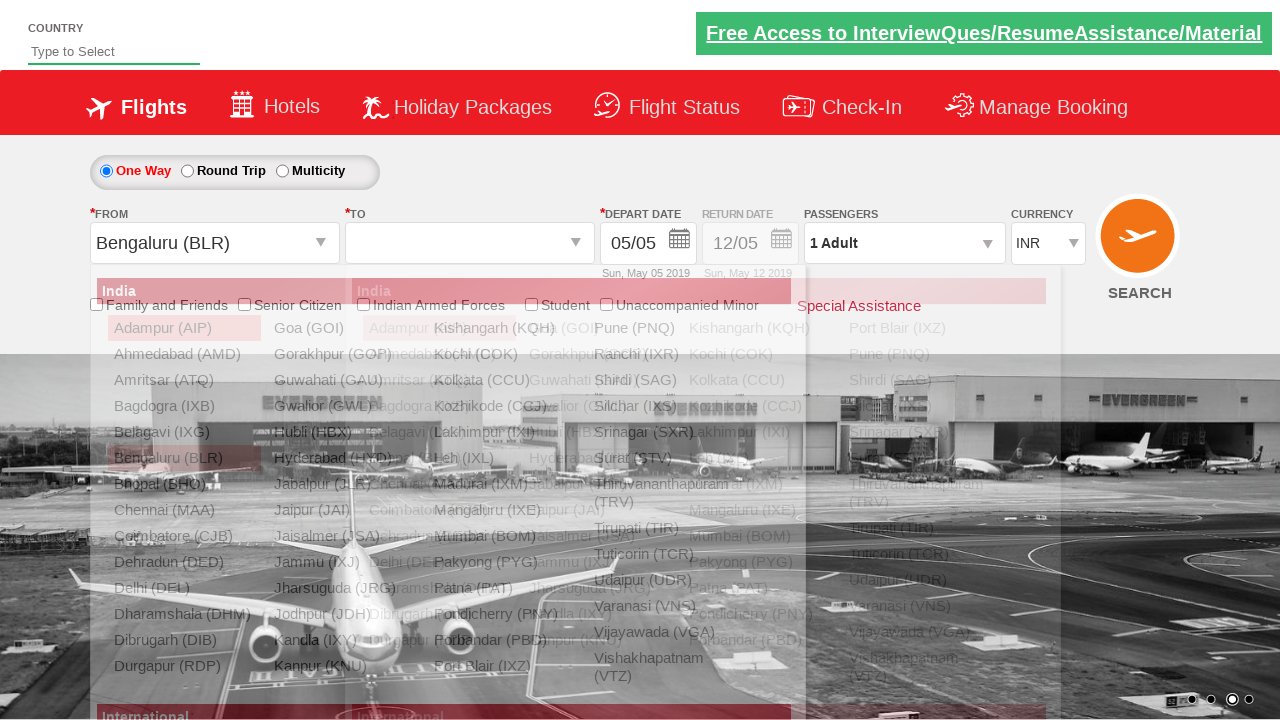

Waited for destination dropdown to be ready
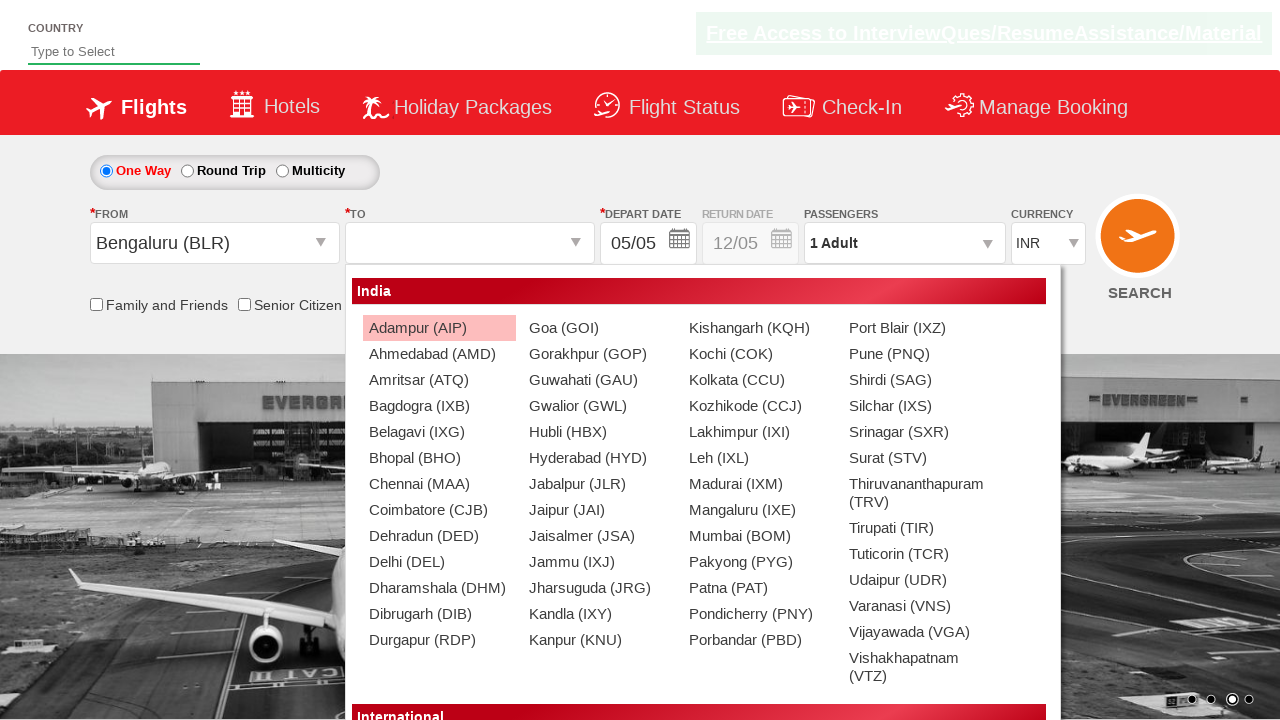

Selected Chennai (MAA) as destination city at (439, 484) on xpath=//div[@id='glsctl00_mainContent_ddl_destinationStation1_CTNR']//a[@value='
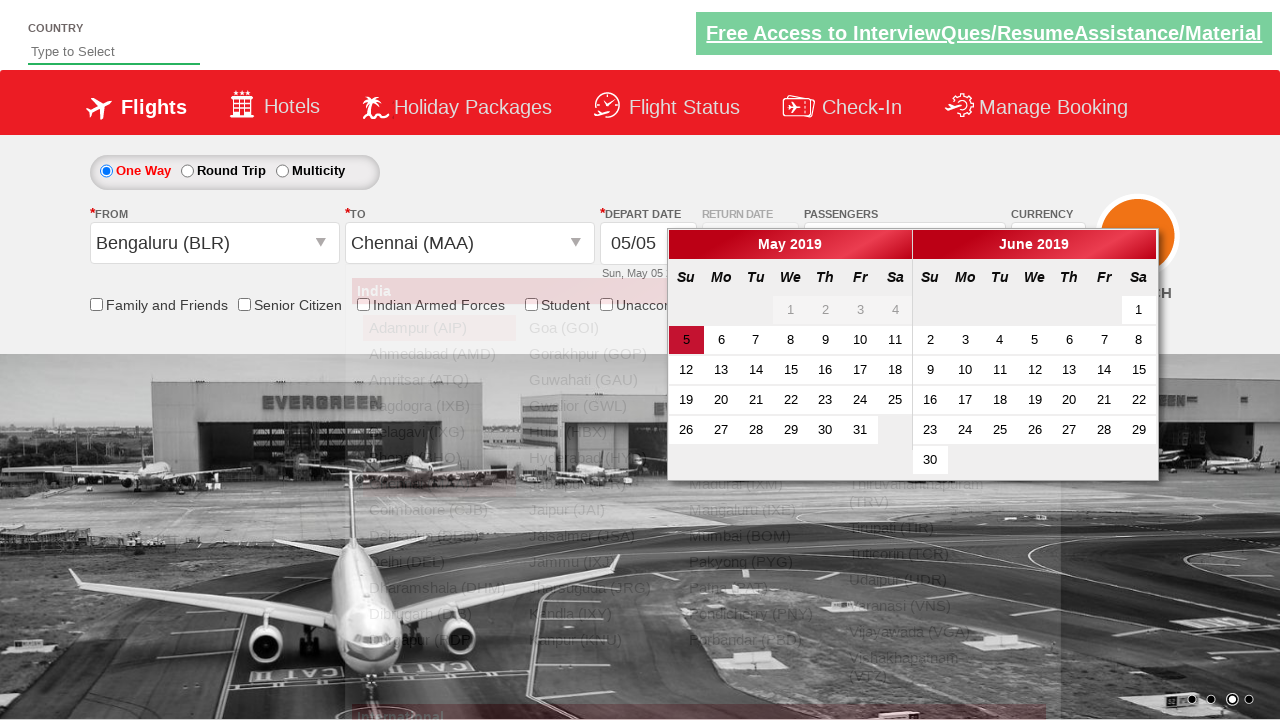

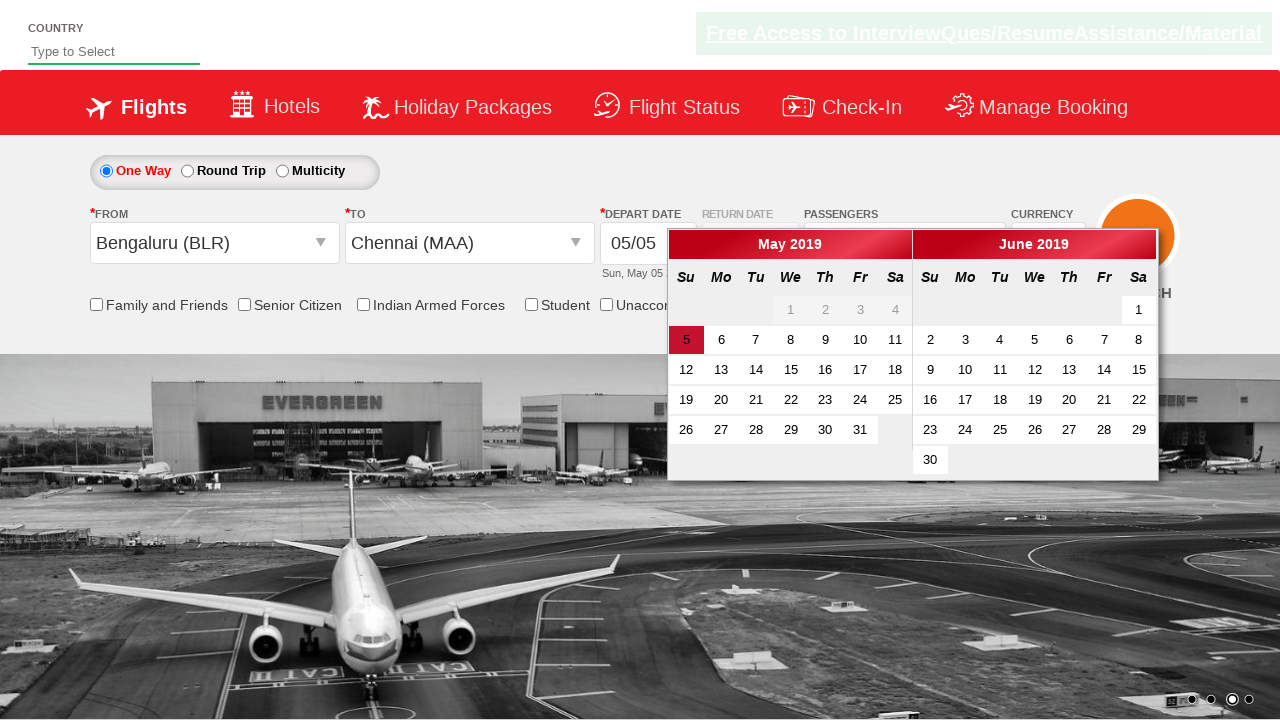